Navigates to Itaú Benefits section and clicks on "Mi Itaú efectivo" link to view cash benefits

Starting URL: https://banco.itau.co/

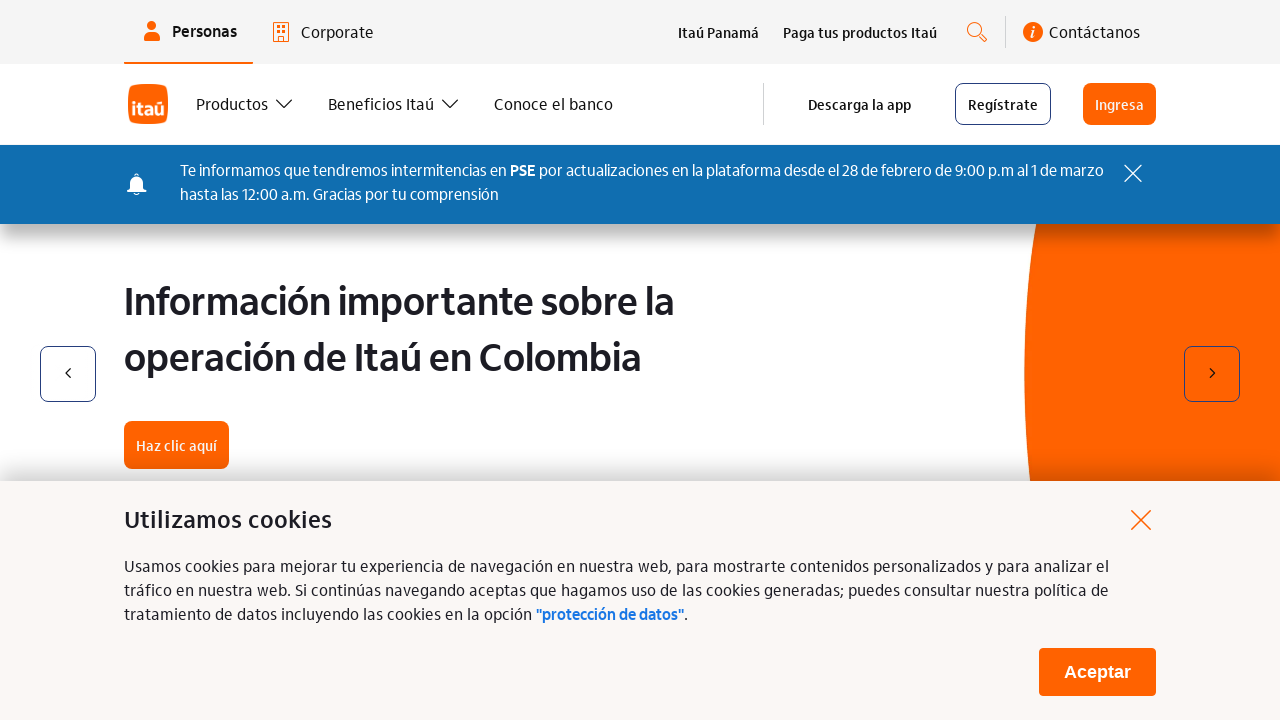

Navigated to Itaú bank homepage
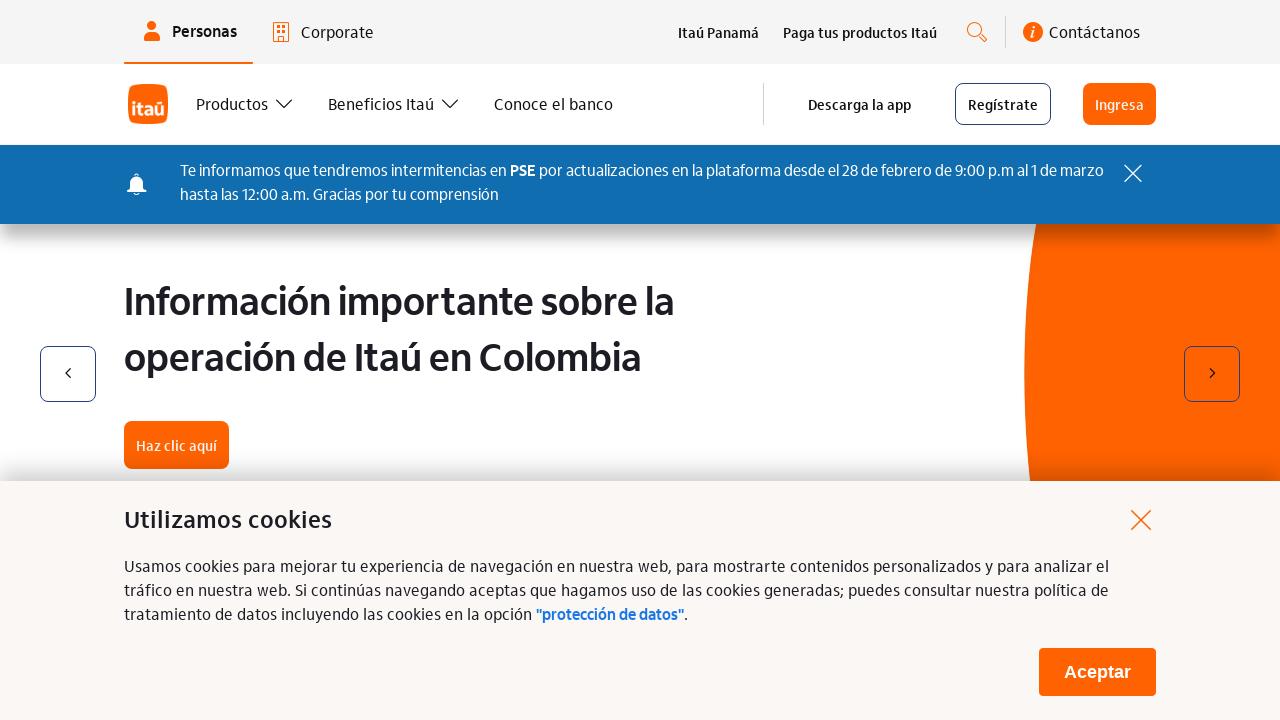

Clicked on Beneficios Itaú button at (395, 104) on internal:role=button[name="Beneficios Itaú"i]
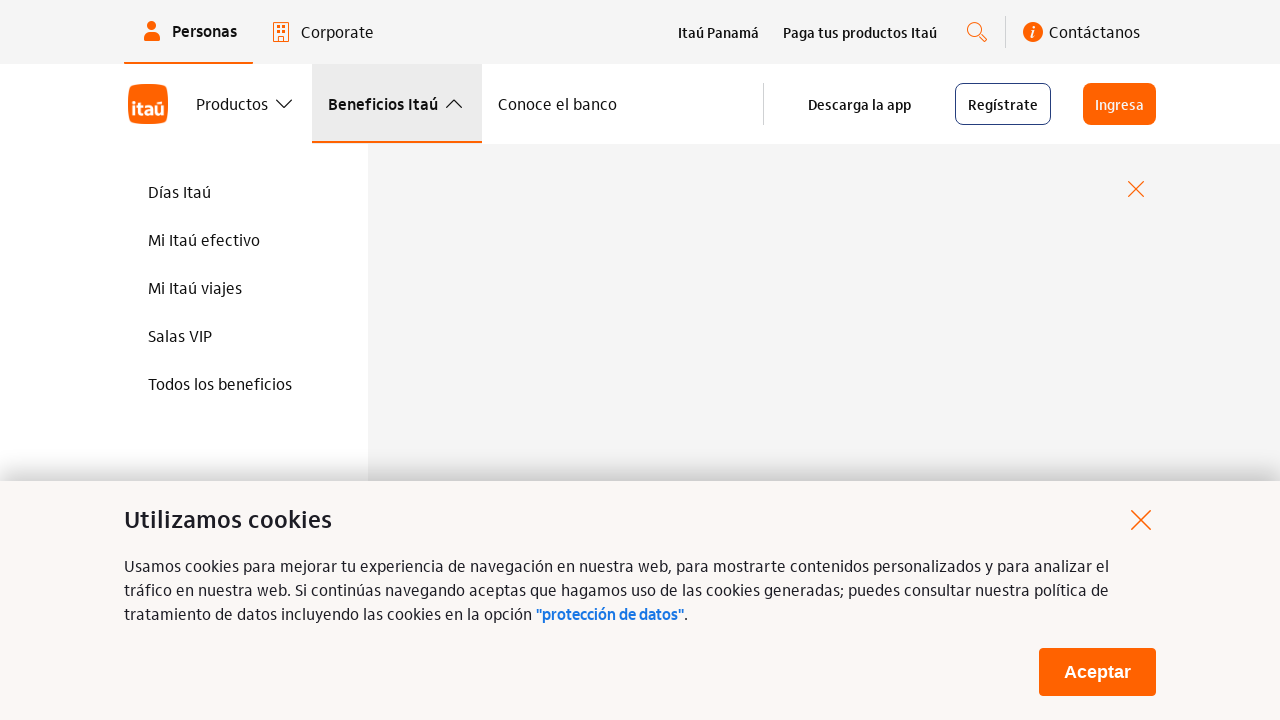

Clicked on Mi Itaú efectivo link to view cash benefits at (246, 240) on internal:role=link[name="Mi Itaú efectivo"i]
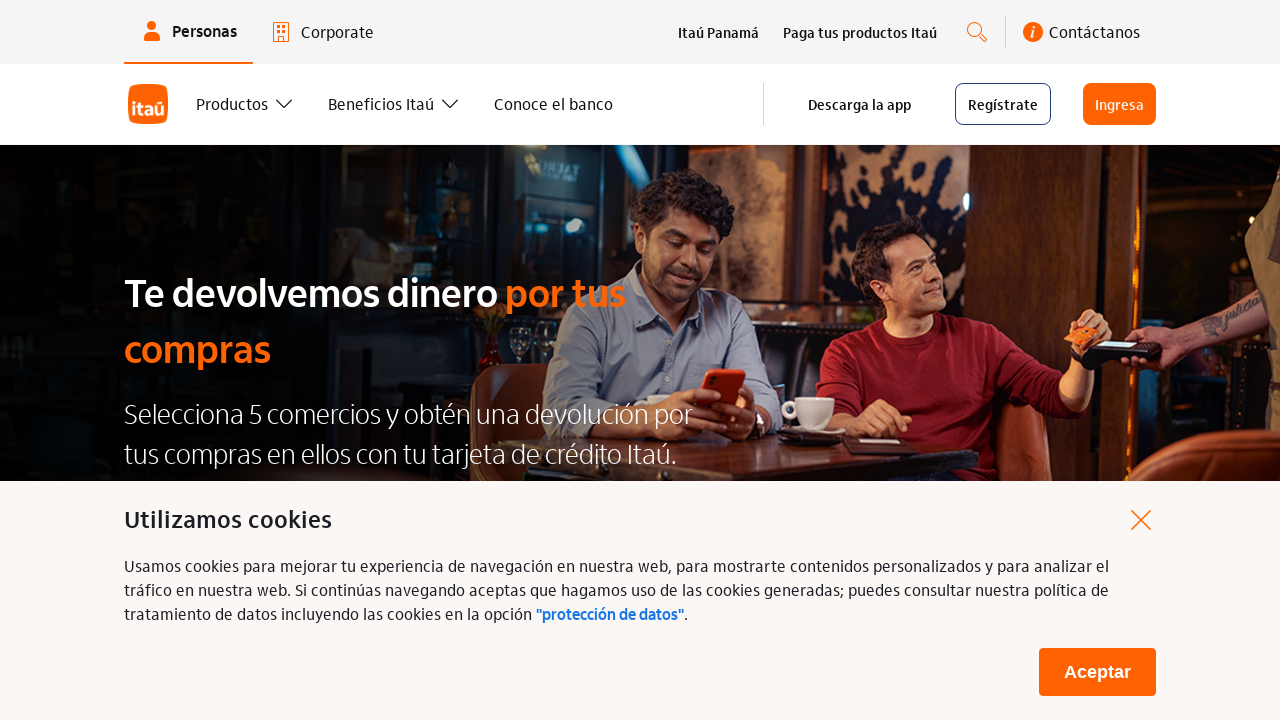

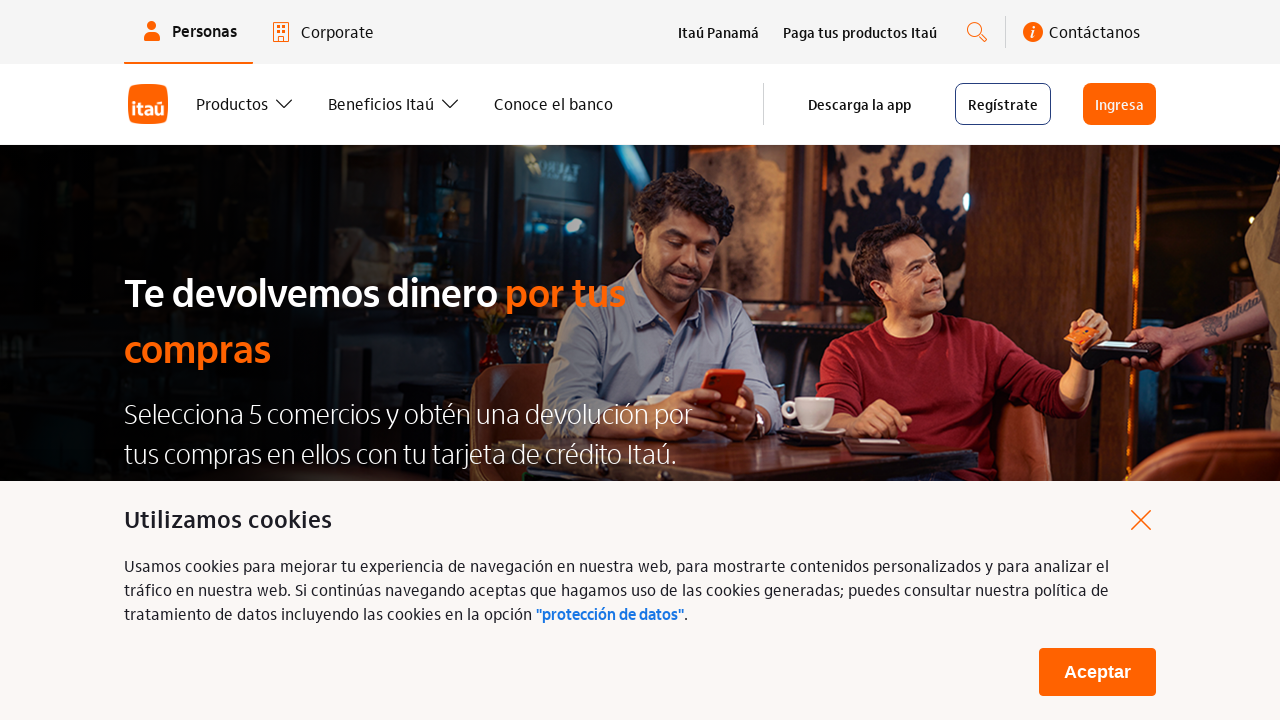